Tests adding jQuery Growl notifications to a page by injecting jQuery and jQuery Growl scripts, then displaying various notification messages (default, error, notice, warning) on the page.

Starting URL: http://the-internet.herokuapp.com

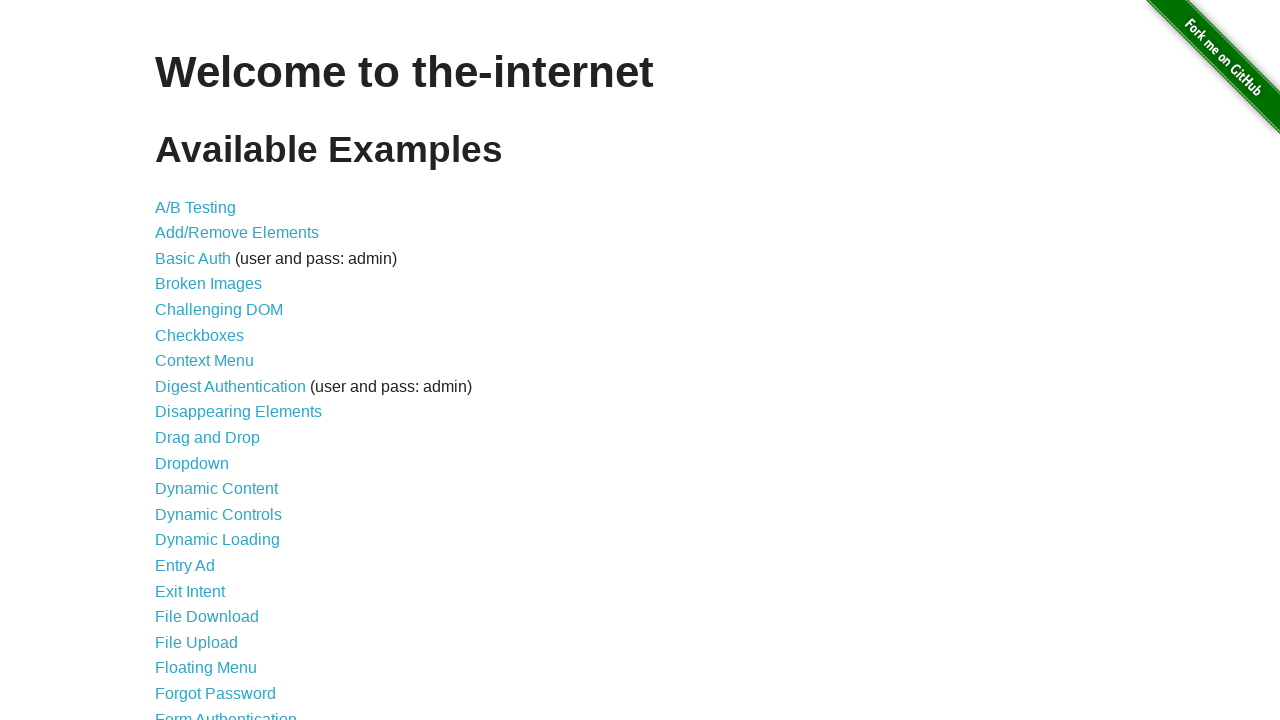

Navigated to the-internet.herokuapp.com
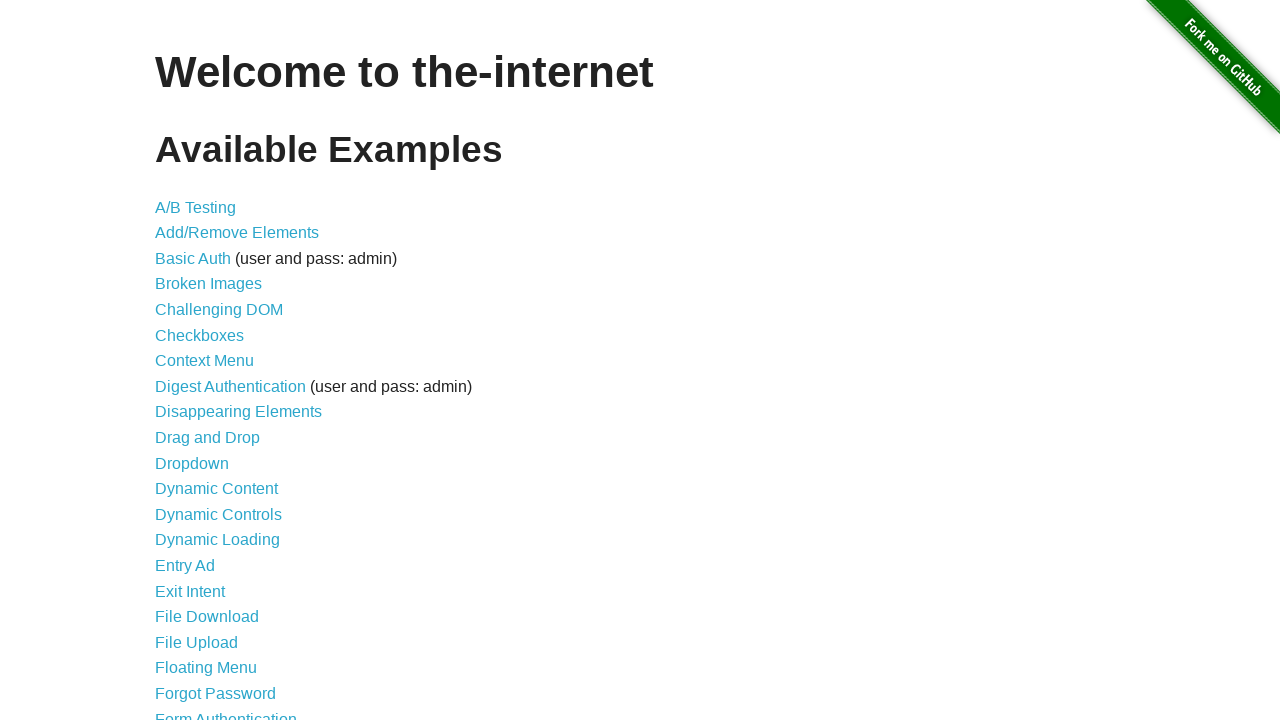

Injected jQuery library into page if not already present
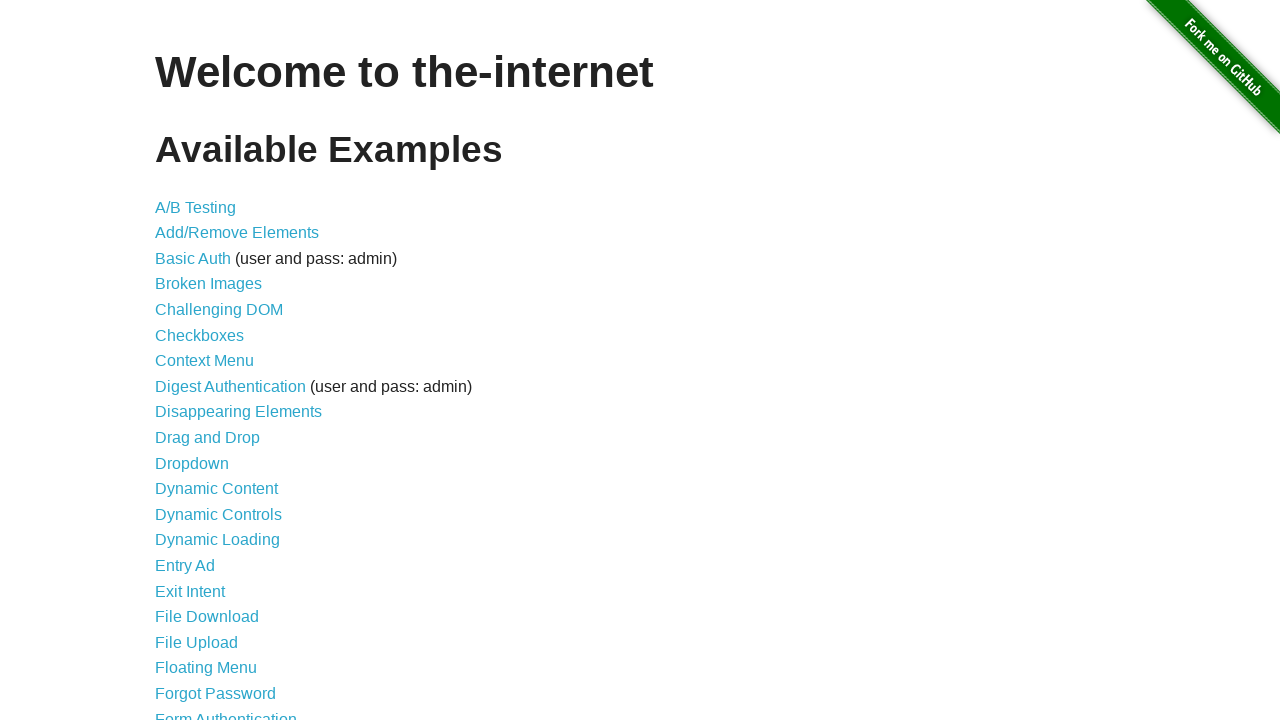

Verified jQuery loaded successfully
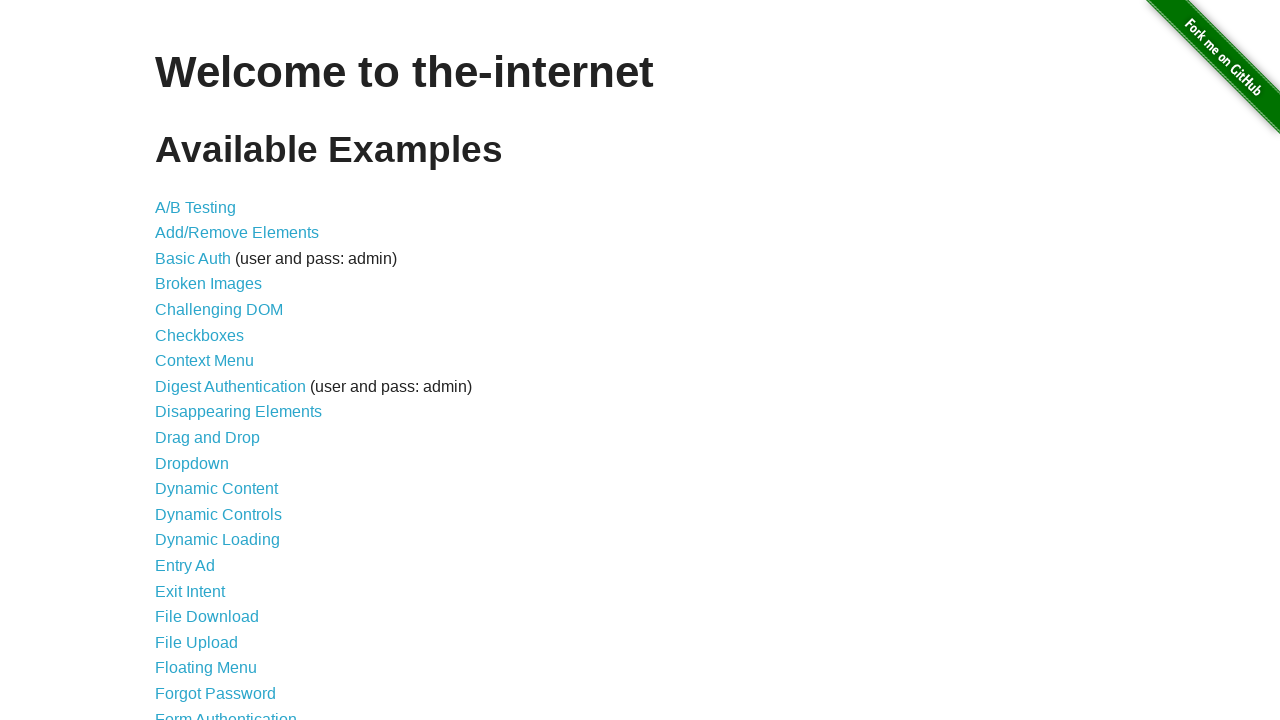

Injected jQuery Growl library into page
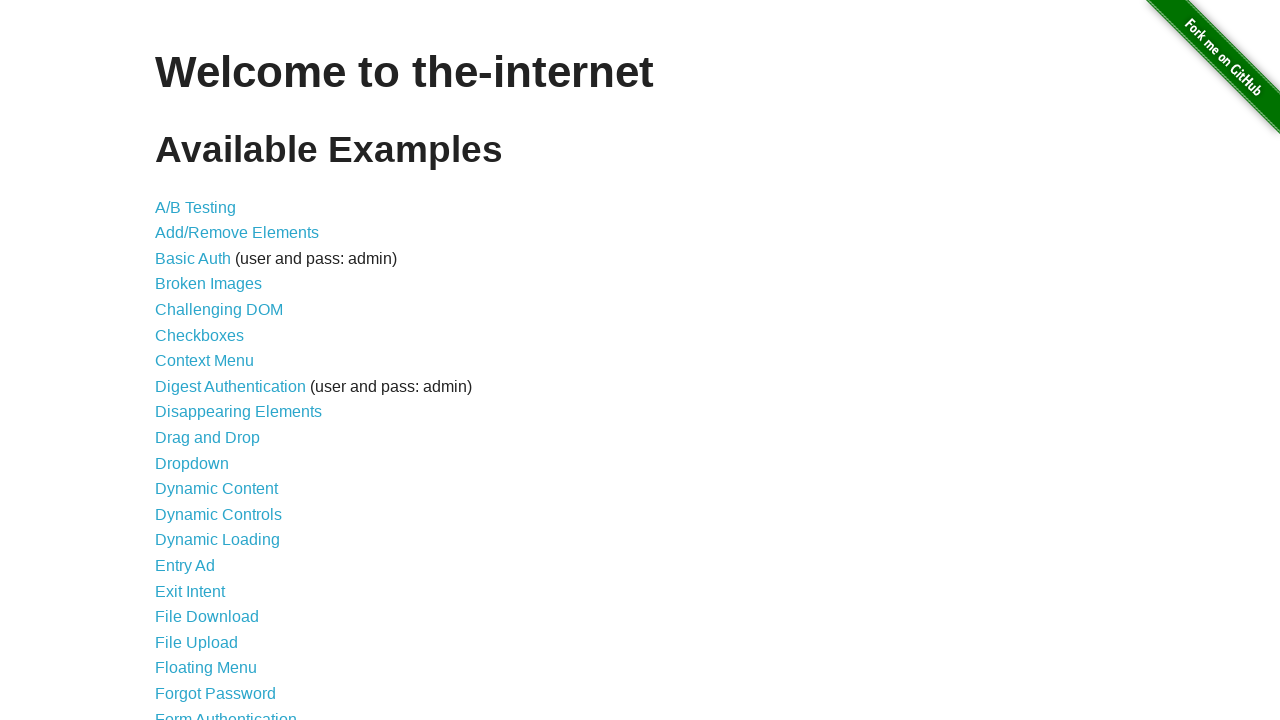

Added jQuery Growl stylesheet to page
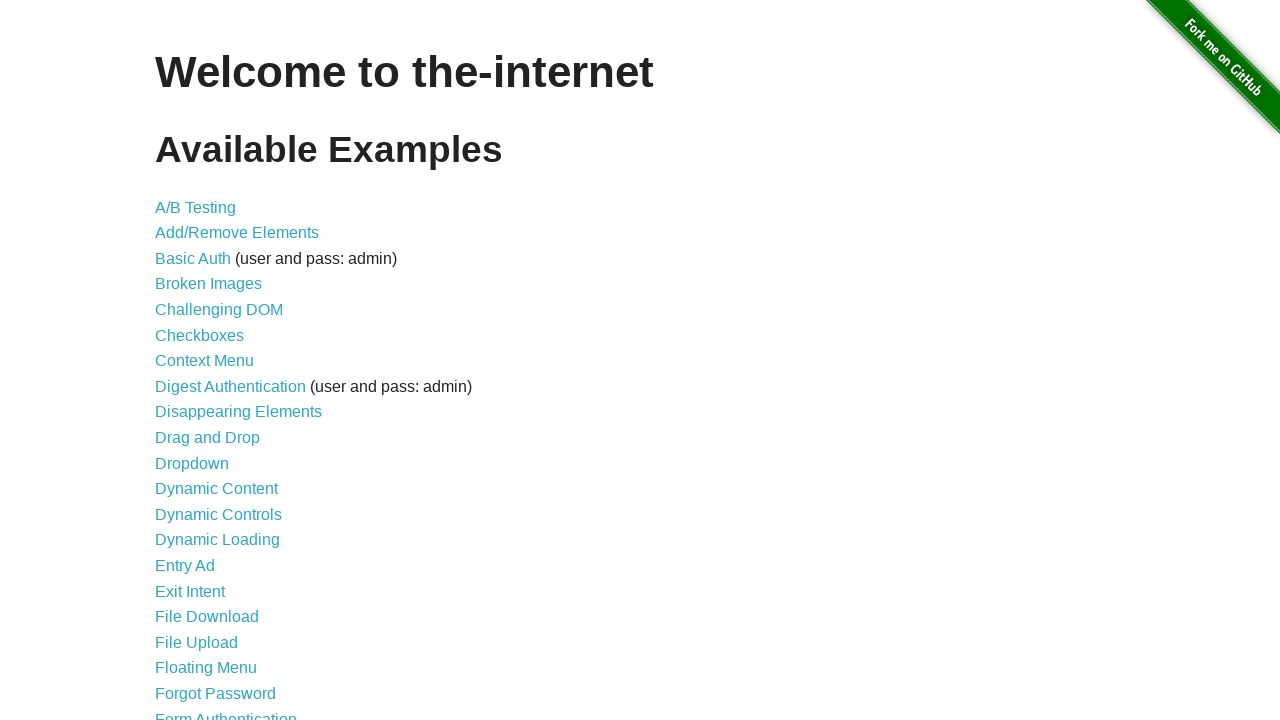

Verified jQuery Growl function is available
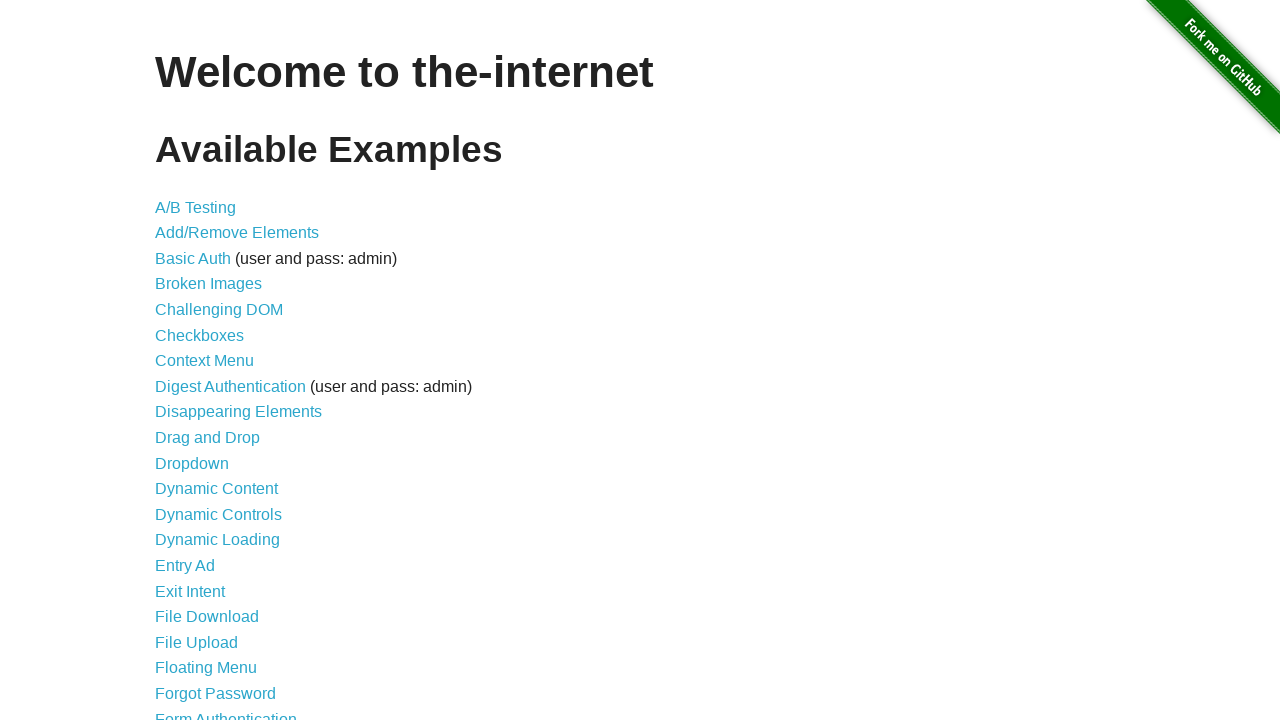

Displayed default Growl notification with title 'GET' and message '/'
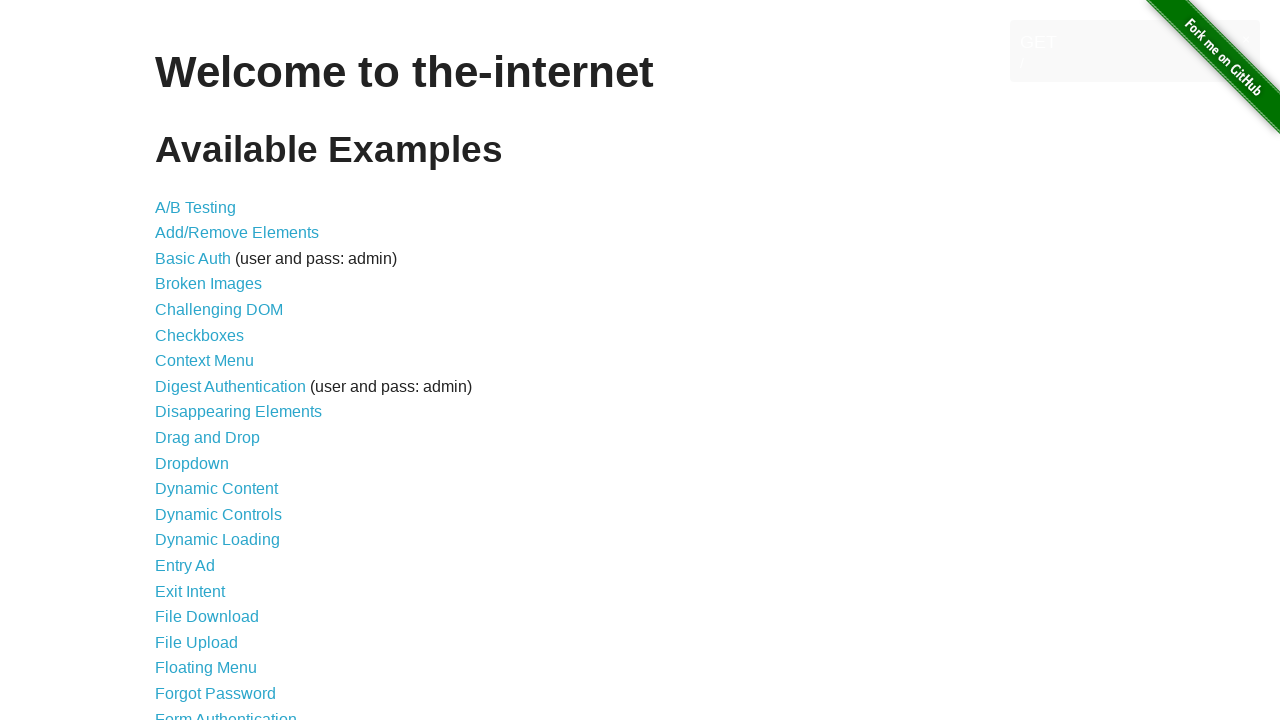

Displayed error Growl notification
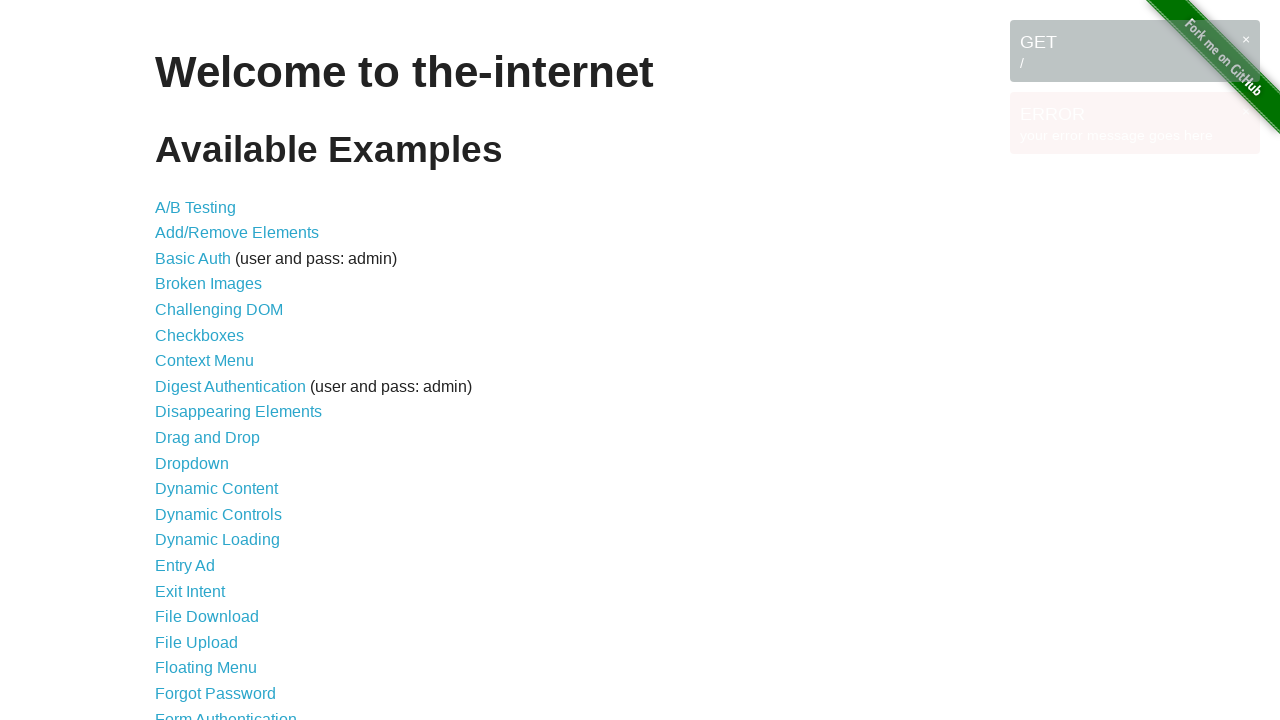

Displayed notice Growl notification
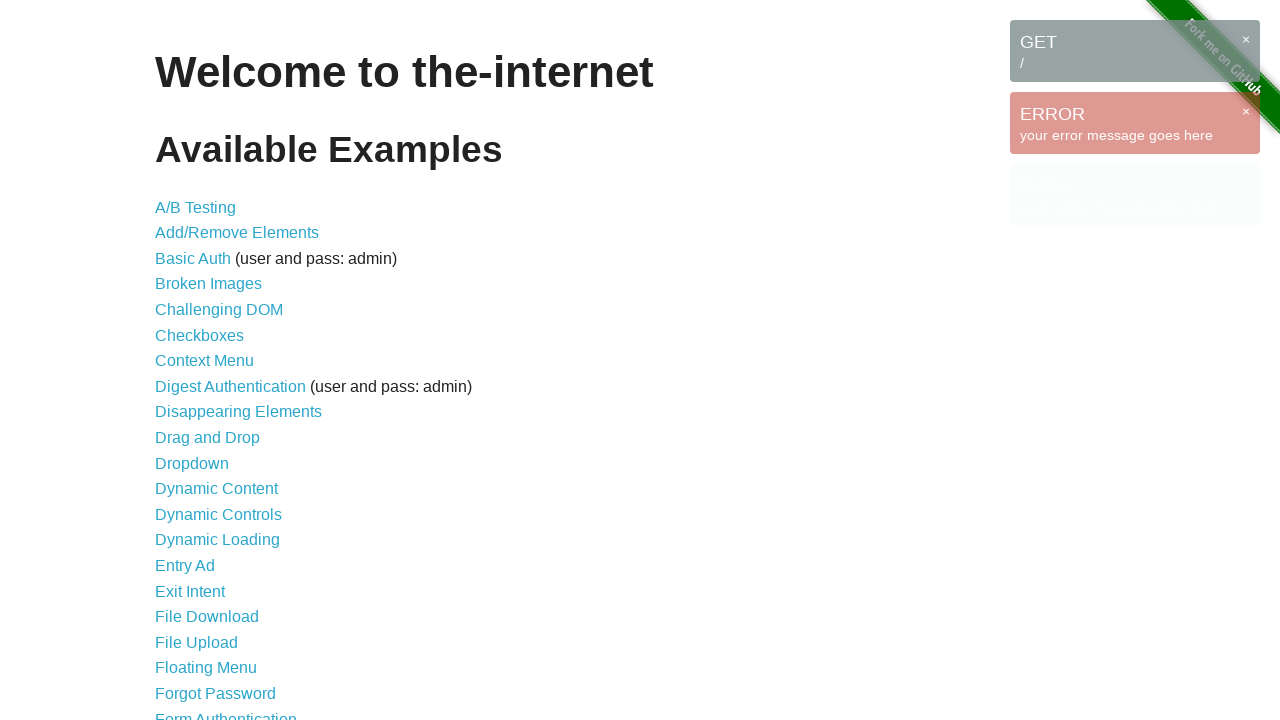

Displayed warning Growl notification
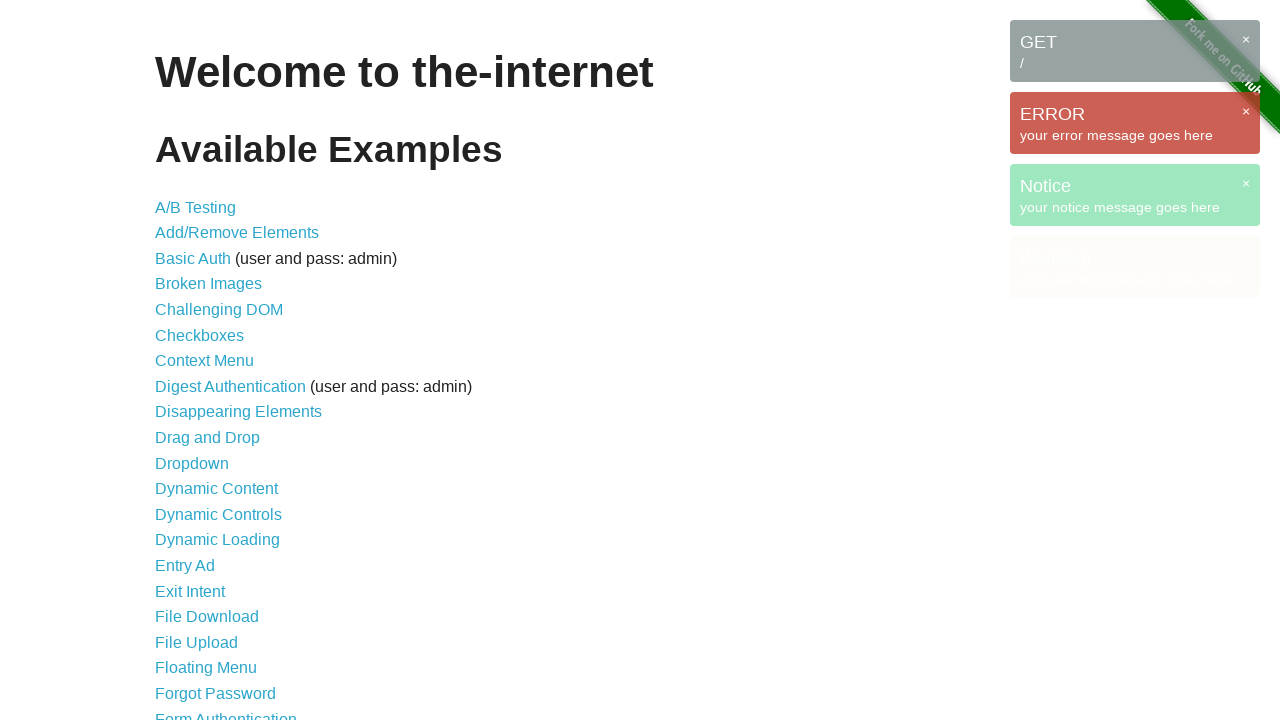

All Growl notifications rendered on page
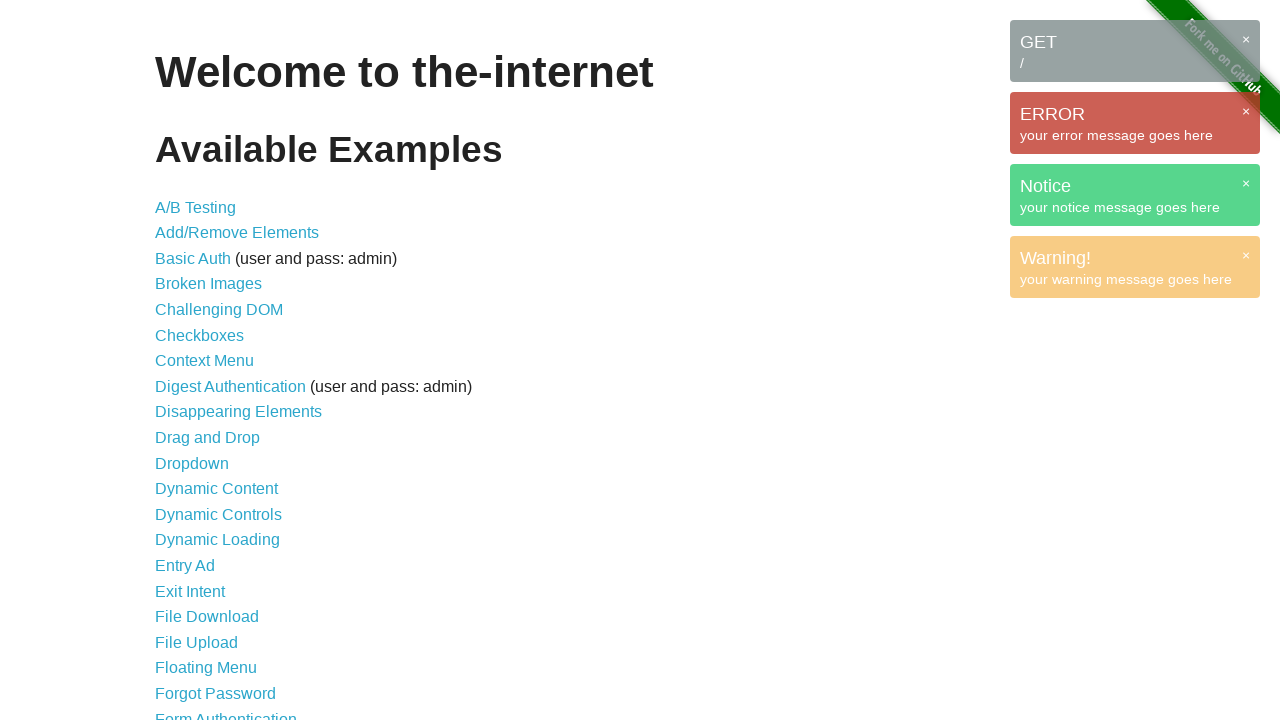

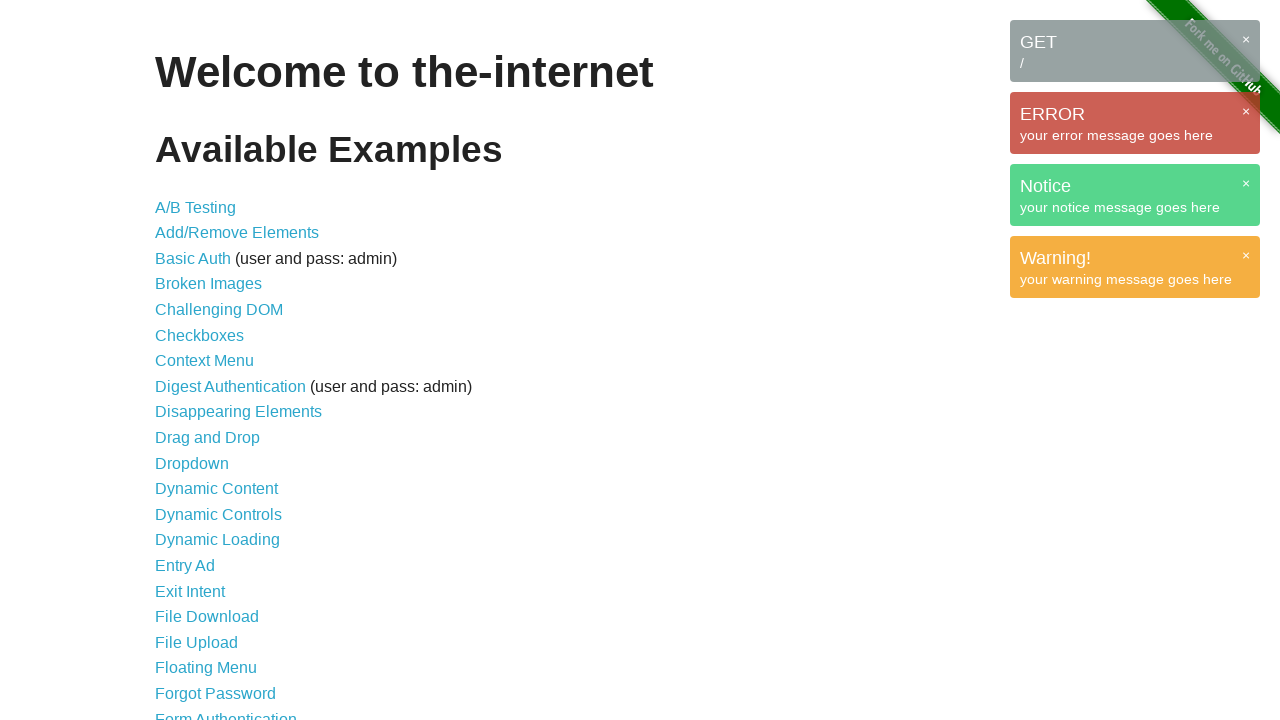